Tests scrolling a radio button into view and verifying it becomes visible.

Starting URL: https://artoftesting.com/samplesiteforselenium

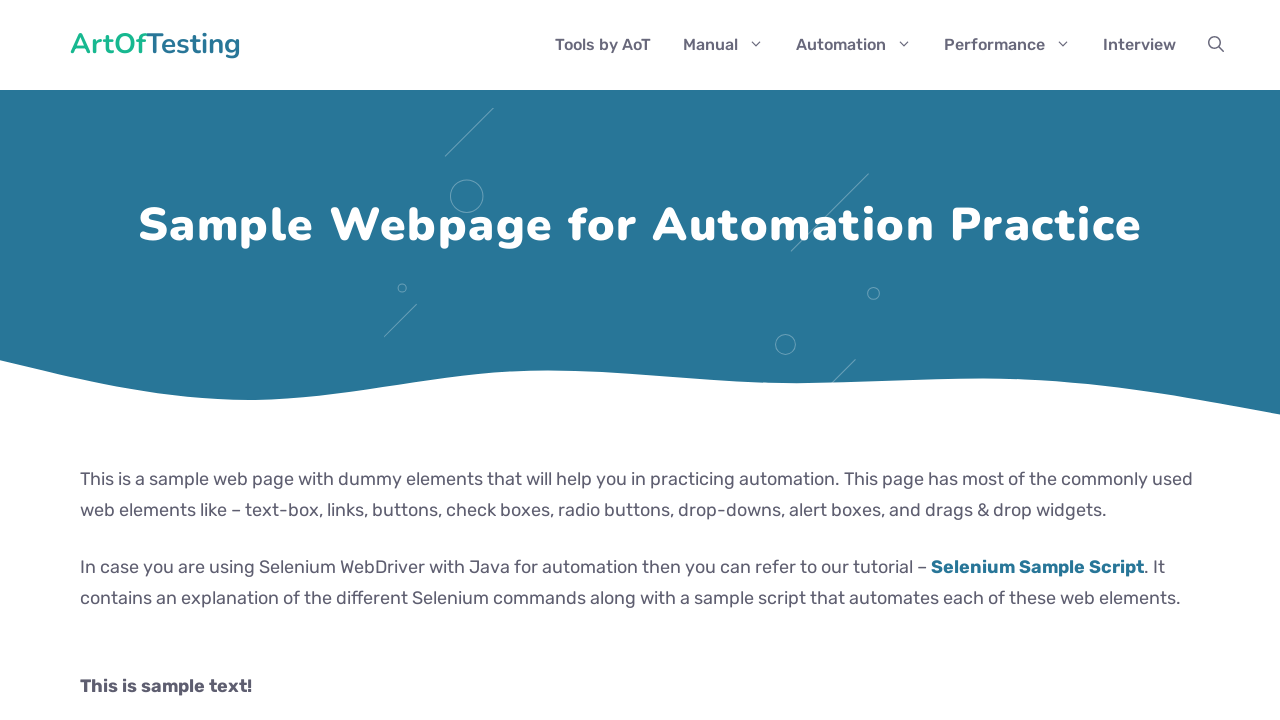

Waited for male gender radio button to be attached to DOM
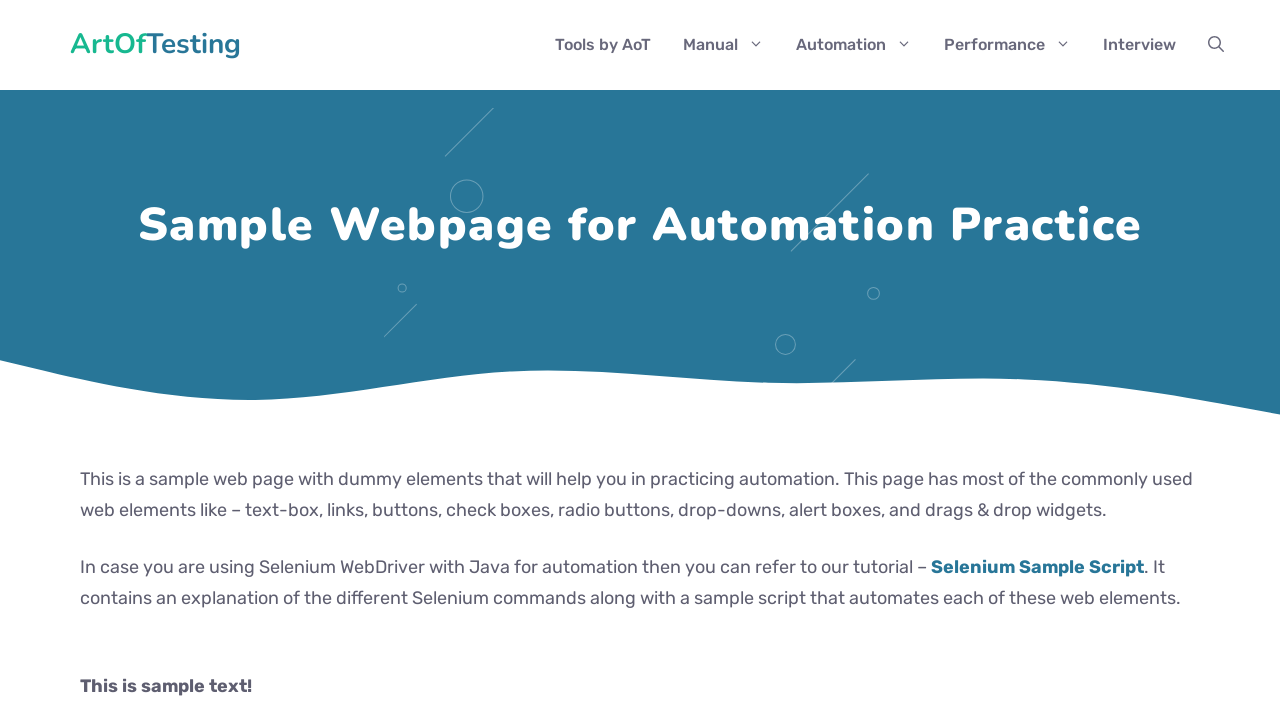

Located the male gender radio button element
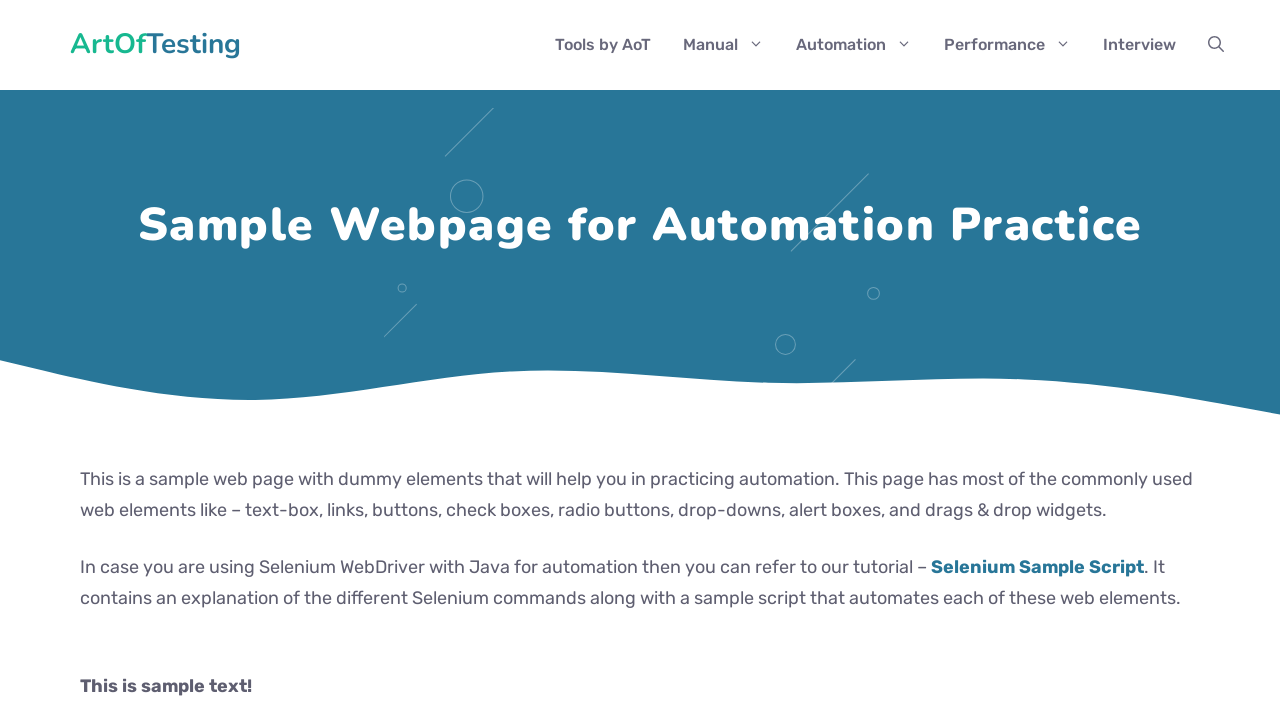

Scrolled the male gender radio button into view
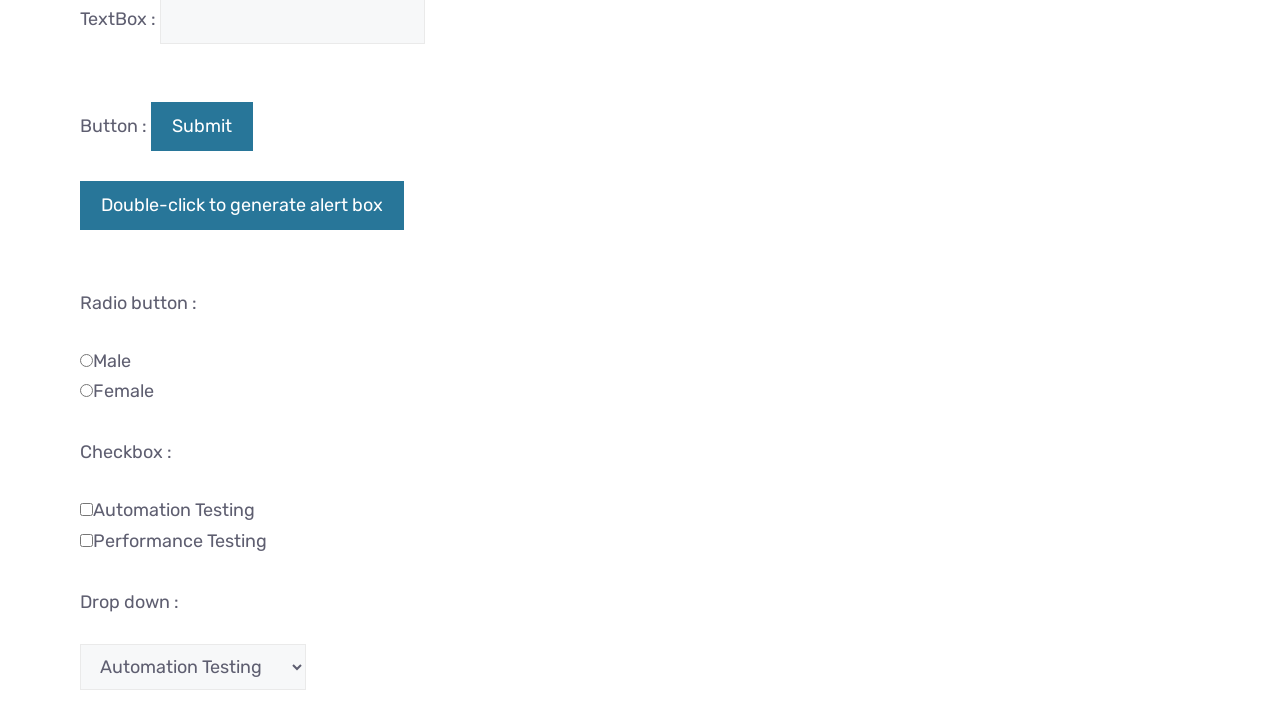

Verified that the radio button is now visible
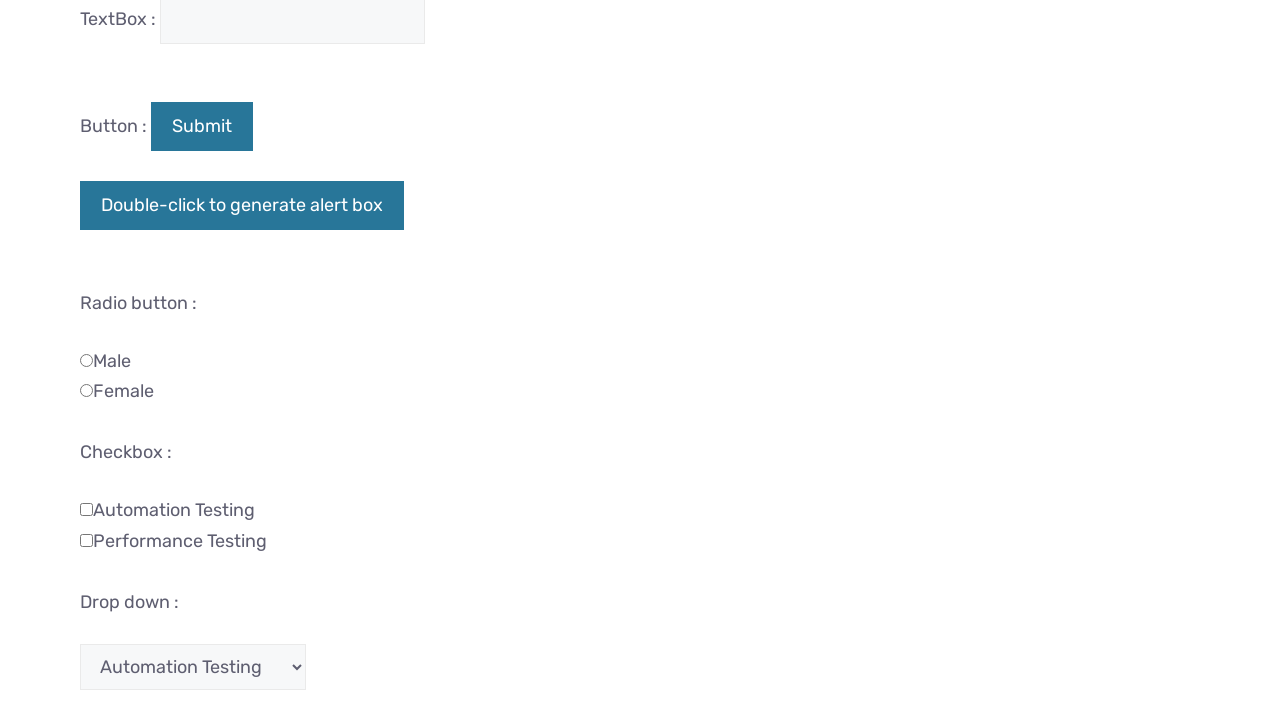

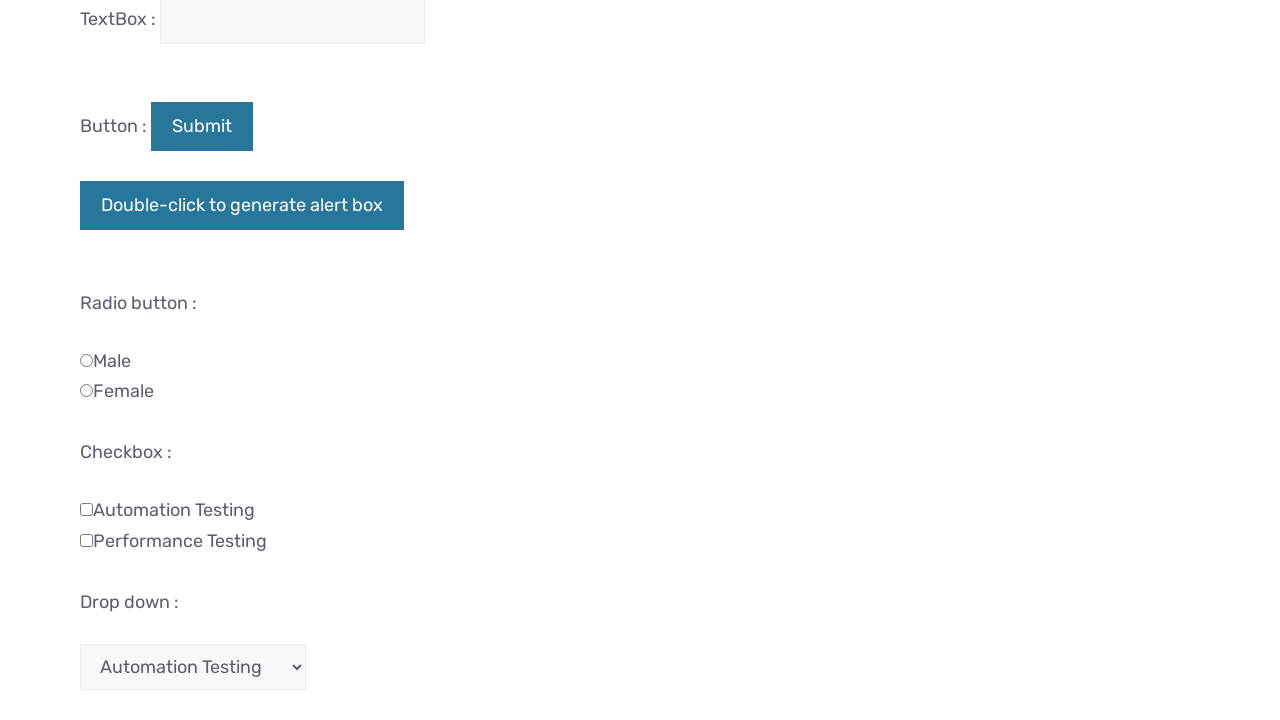